Tests dismissing a prompt JavaScript alert even after entering text into the prompt

Starting URL: https://the-internet.herokuapp.com/javascript_alerts

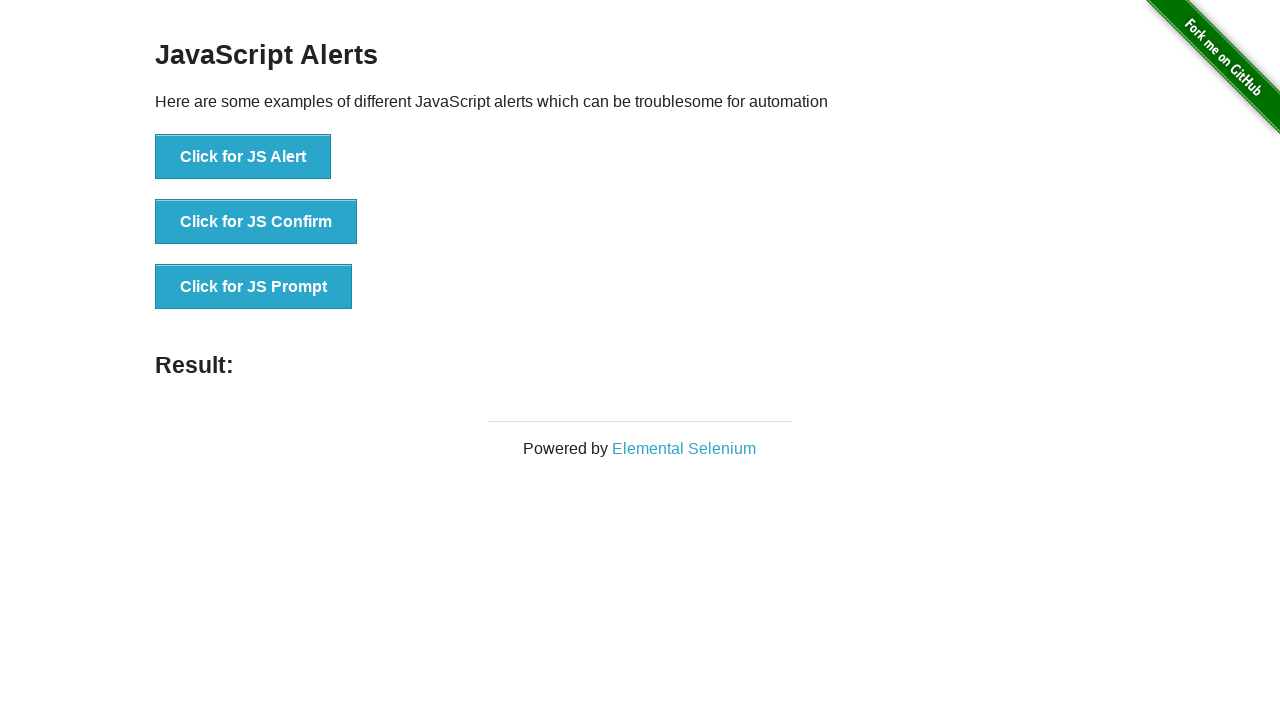

Set up dialog handler to dismiss any prompt alerts
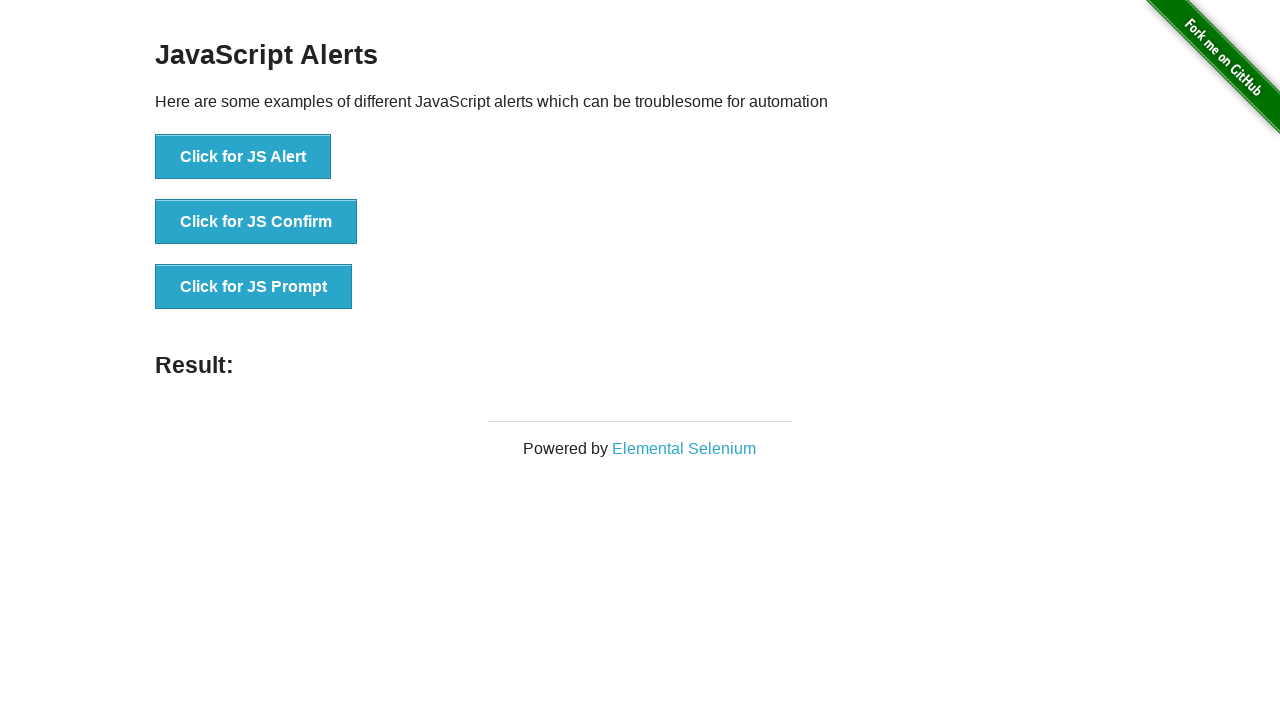

Clicked the 'Click for JS Prompt' button to trigger prompt alert at (254, 287) on xpath=//button[@onclick='jsPrompt()']
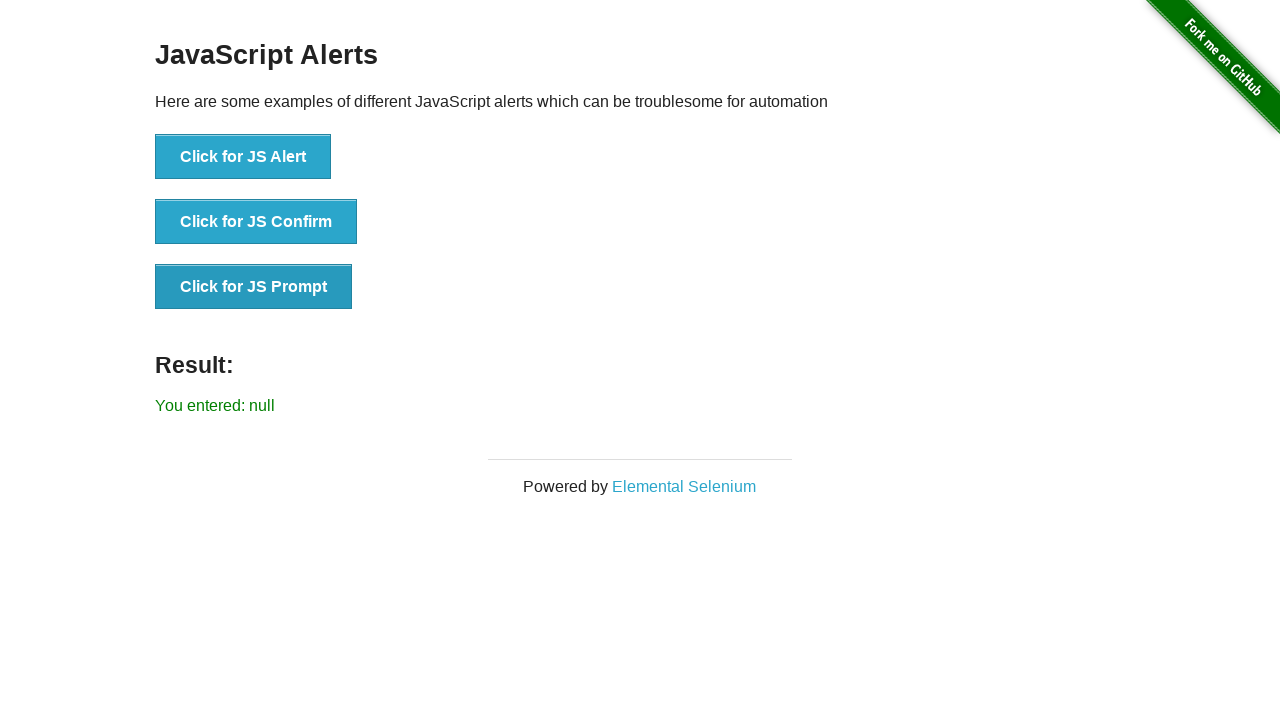

Retrieved result text after dismissing prompt
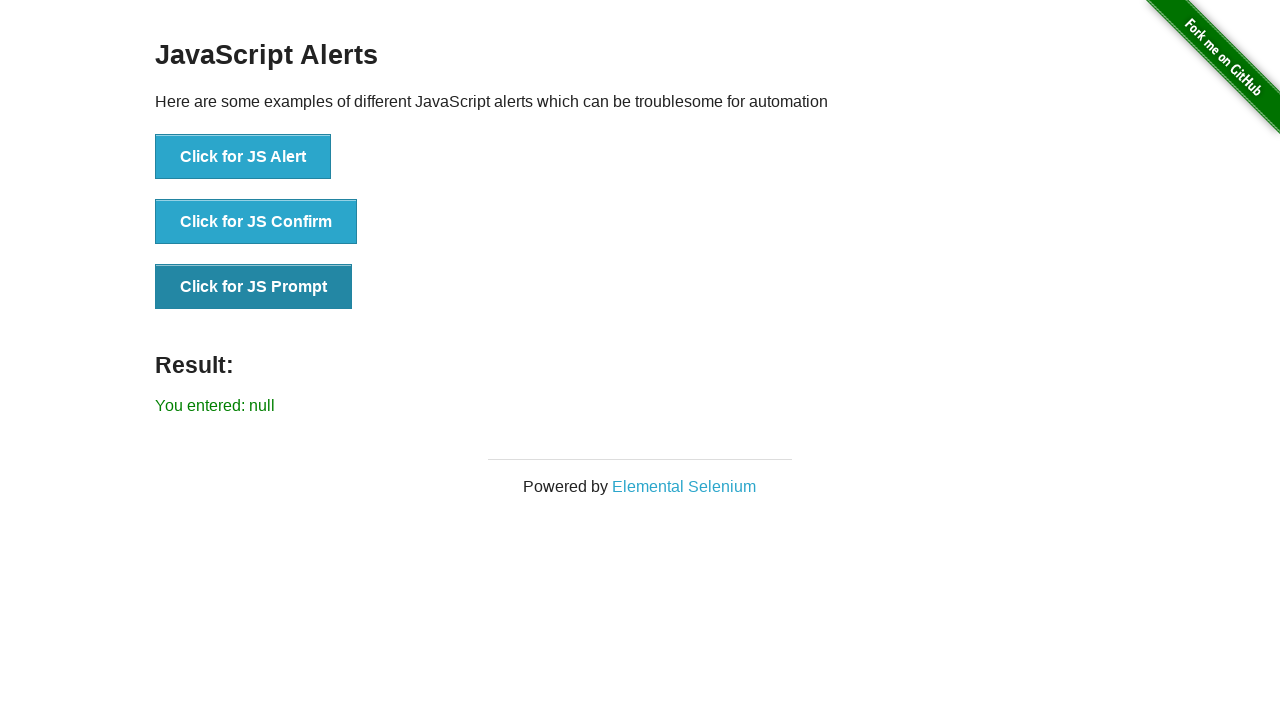

Verified result text shows 'You entered: null' after dismissing prompt without entering text
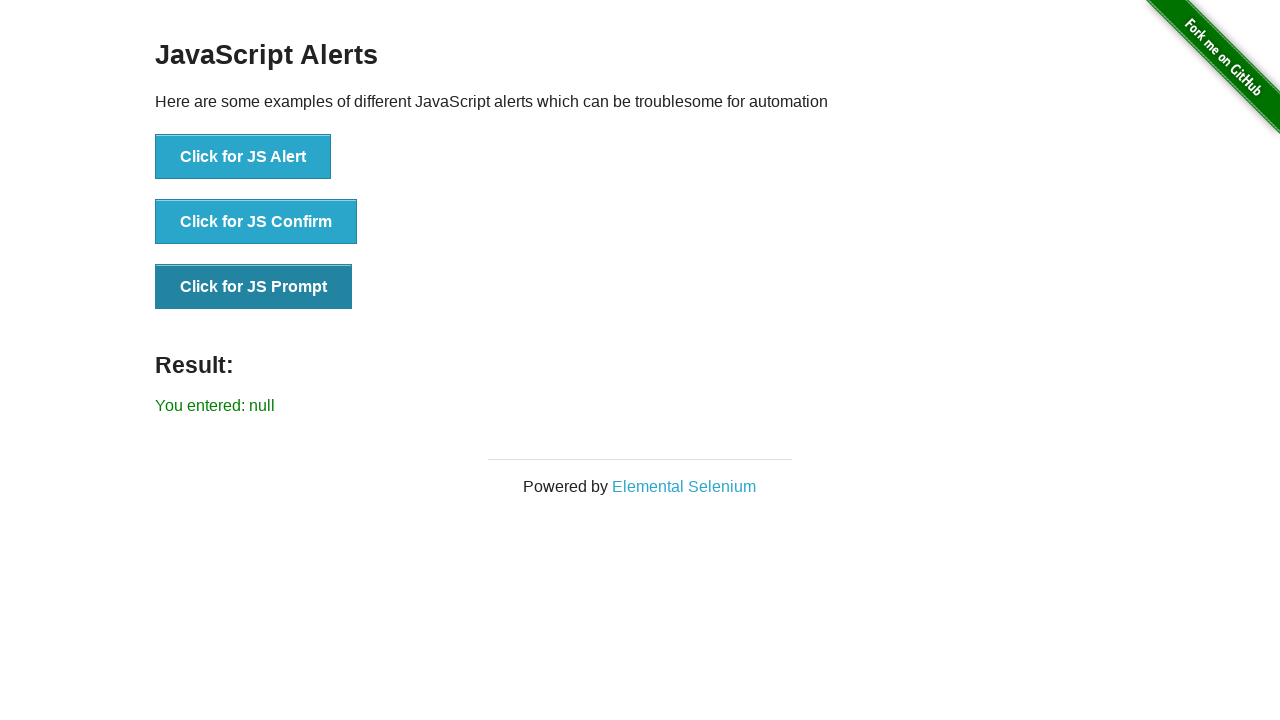

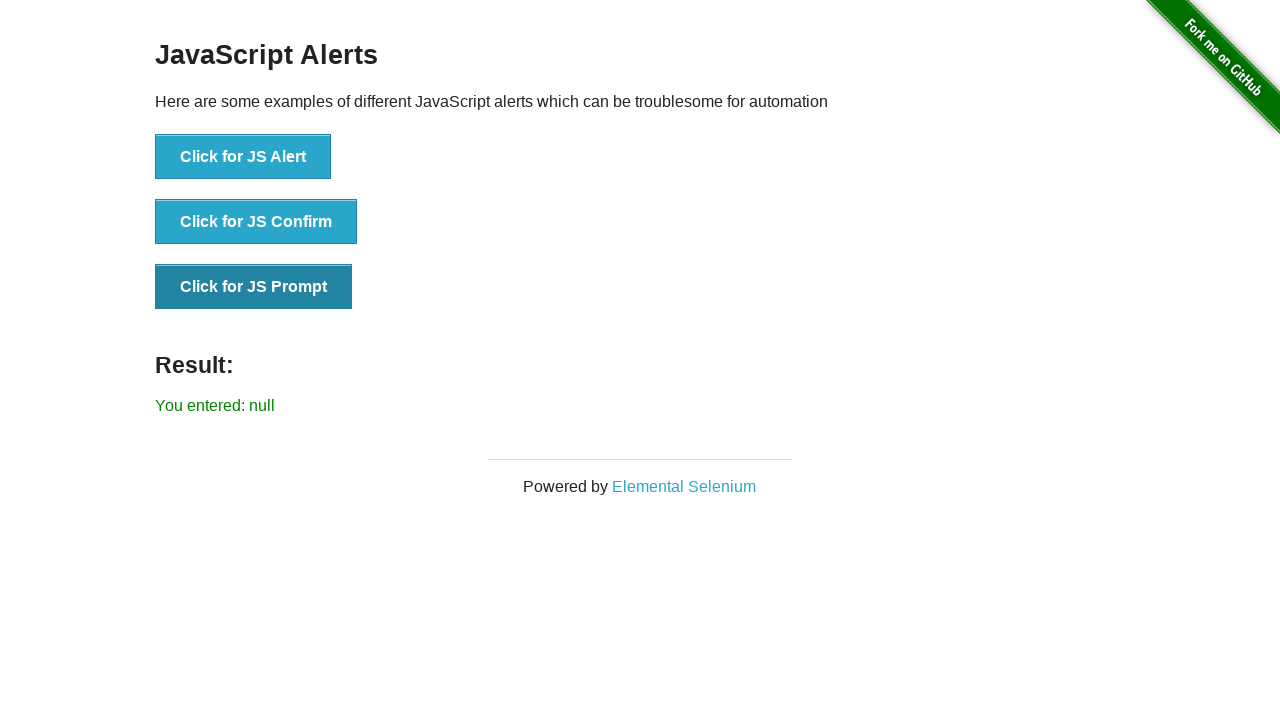